Solves a math problem on the page by extracting a value, calculating the result using a formula, and submitting the answer along with checkbox selections

Starting URL: https://suninjuly.github.io/math.html

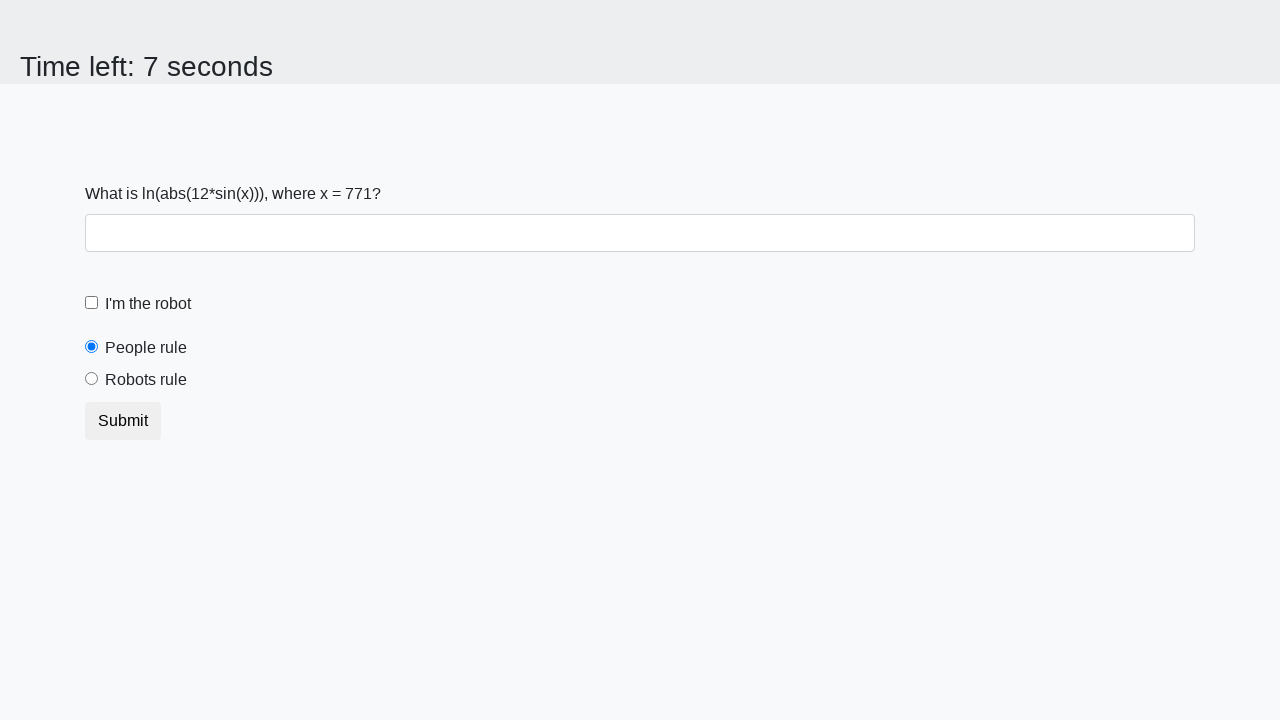

Located the input value element
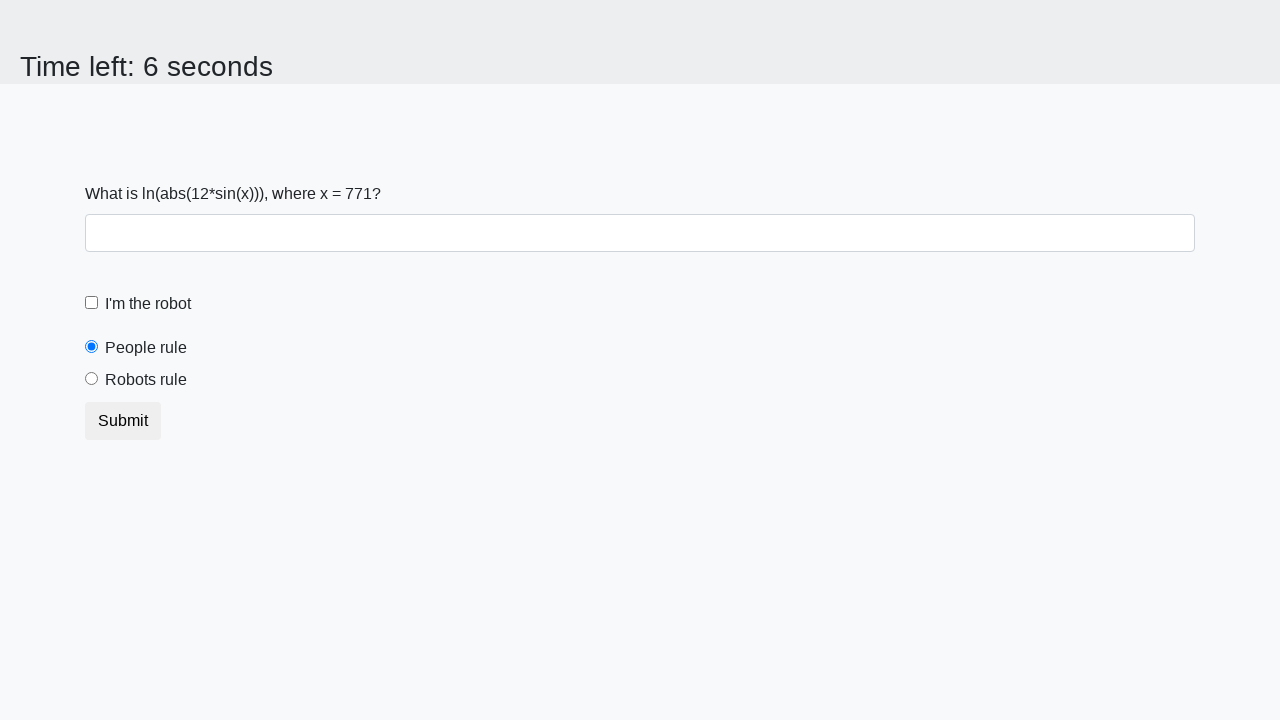

Extracted input value: 771
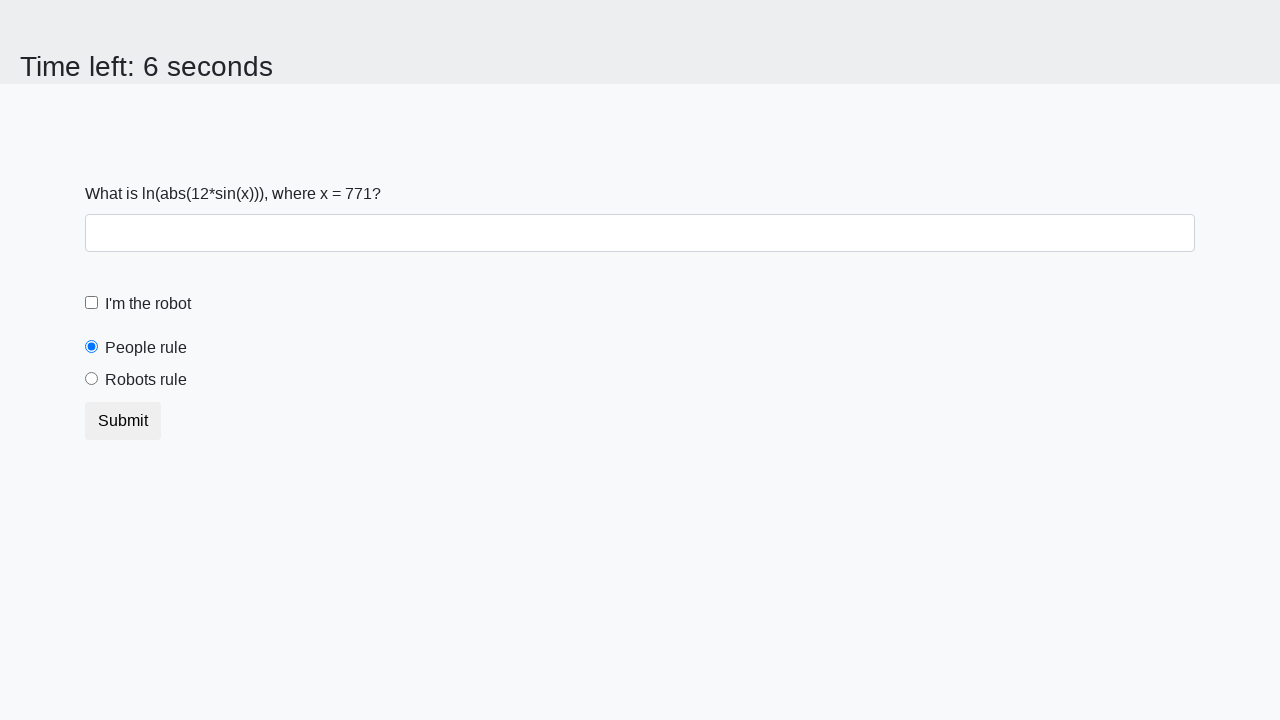

Calculated result using formula: 2.4504532170951365
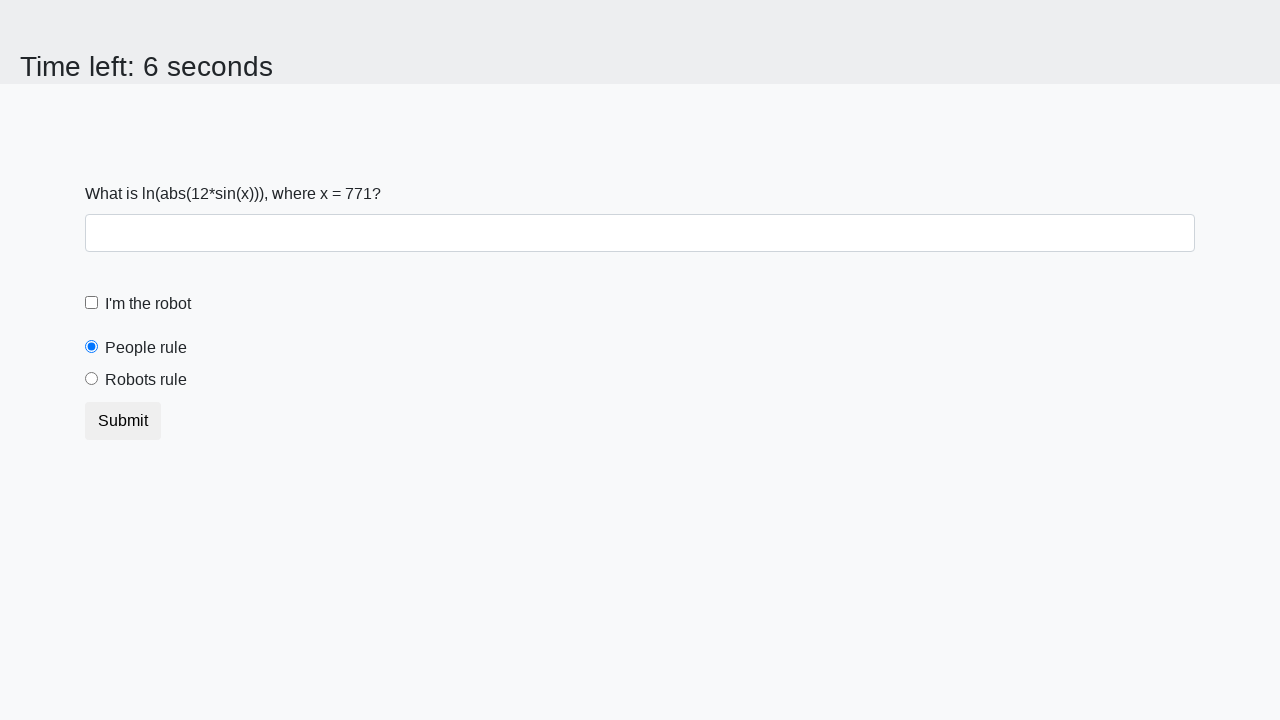

Filled answer field with calculated result on #answer
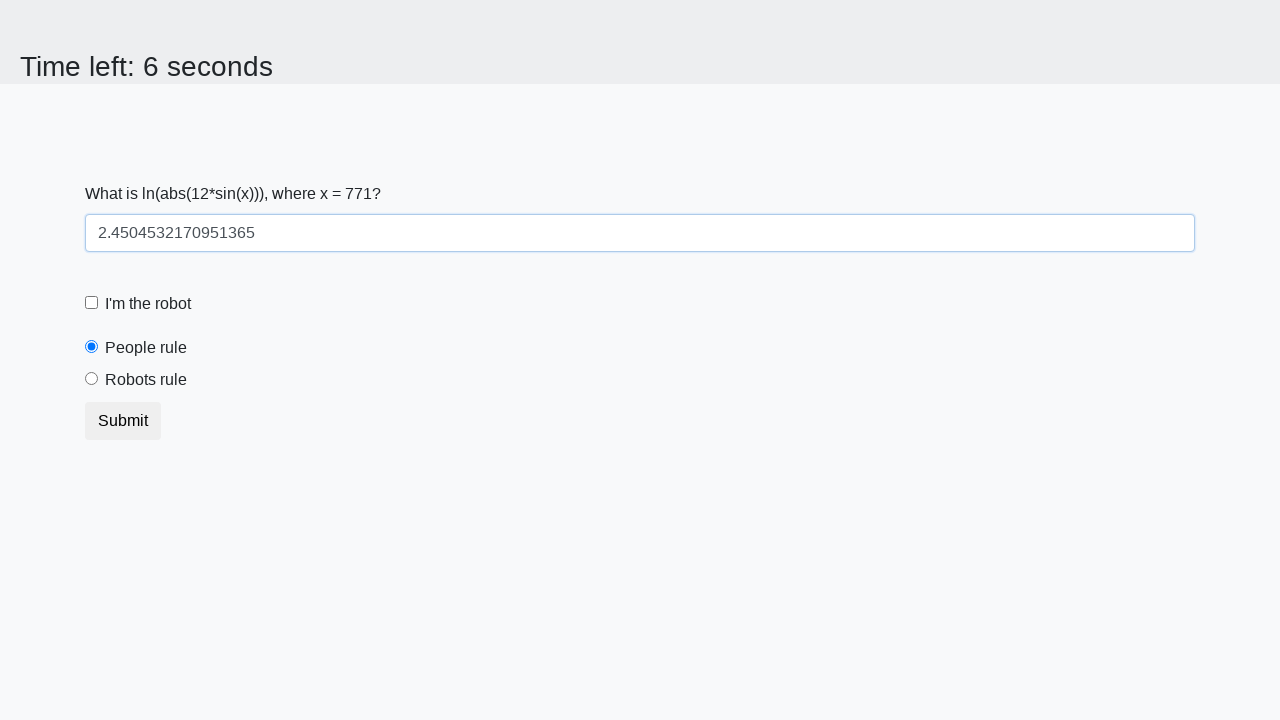

Checked the robot checkbox at (92, 303) on #robotCheckbox
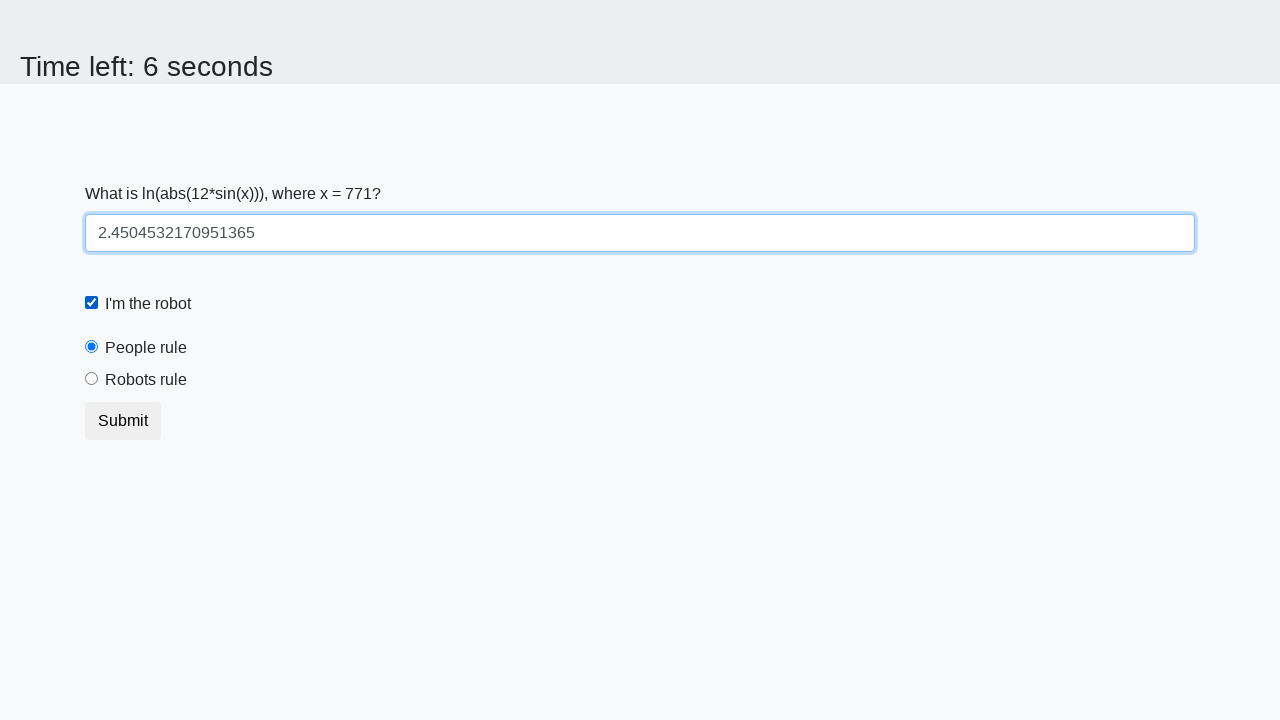

Selected the robots rule radio button at (92, 379) on #robotsRule
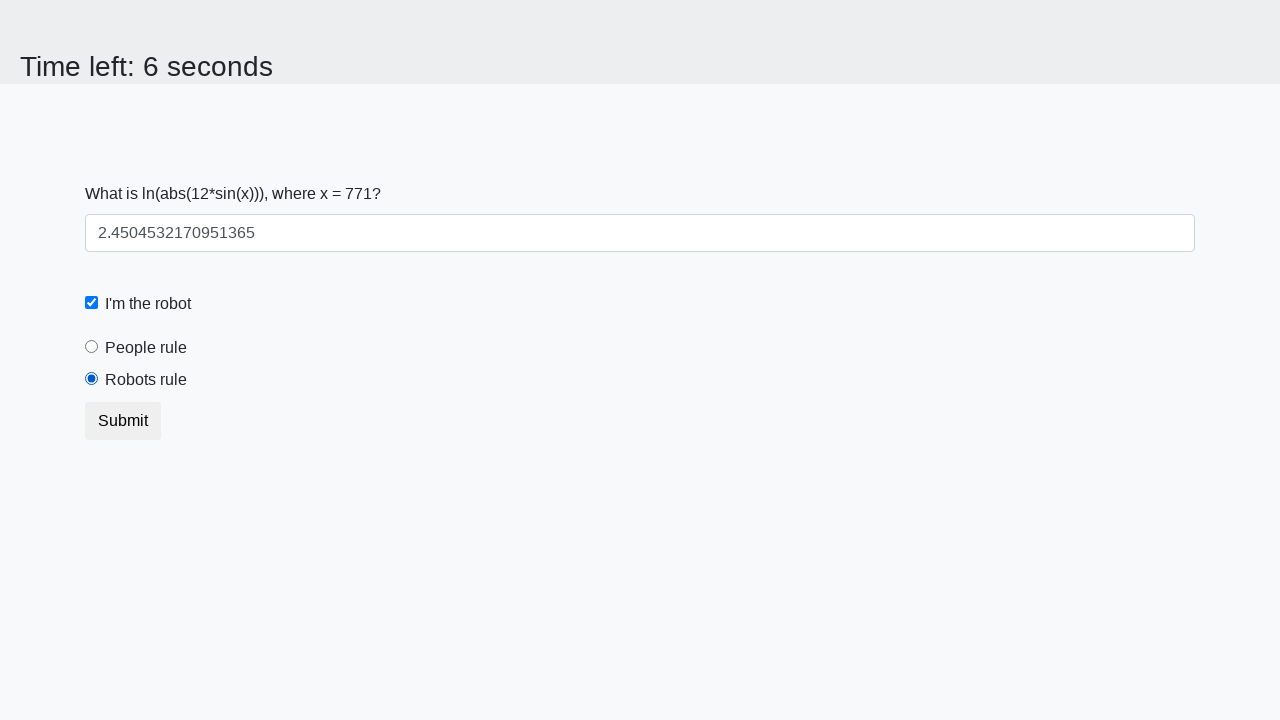

Submitted the form at (123, 421) on [type='submit']
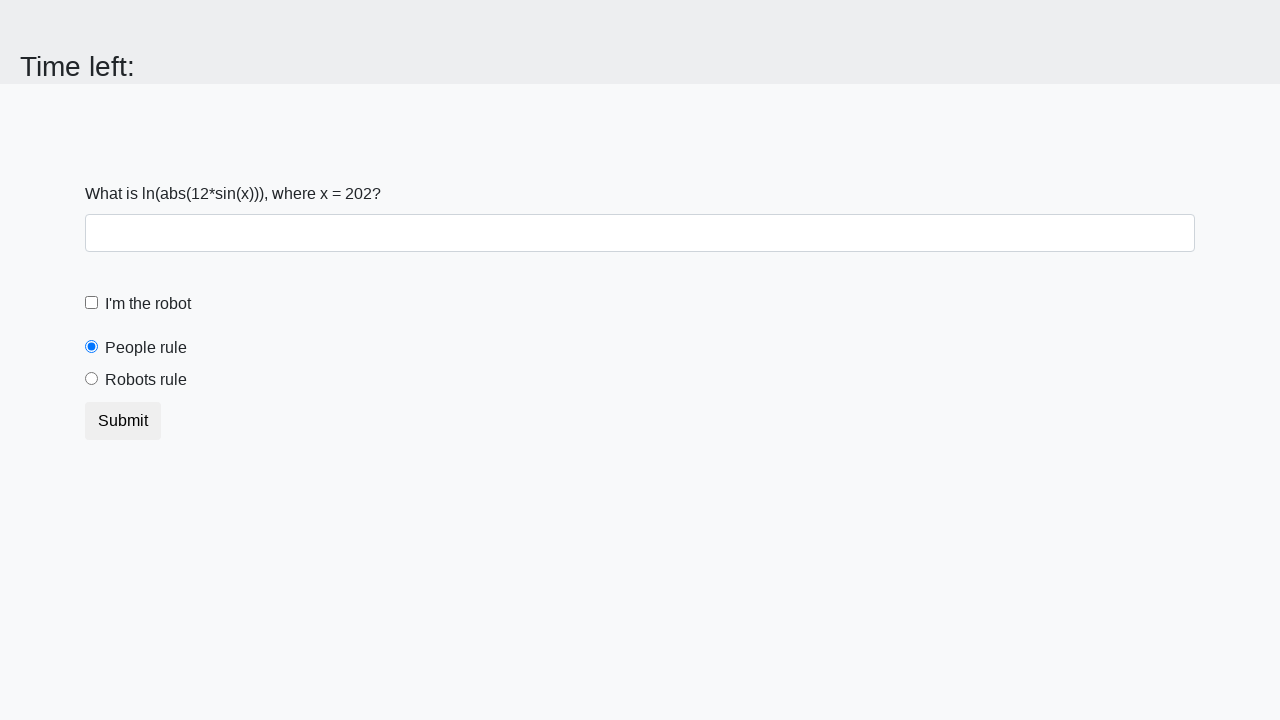

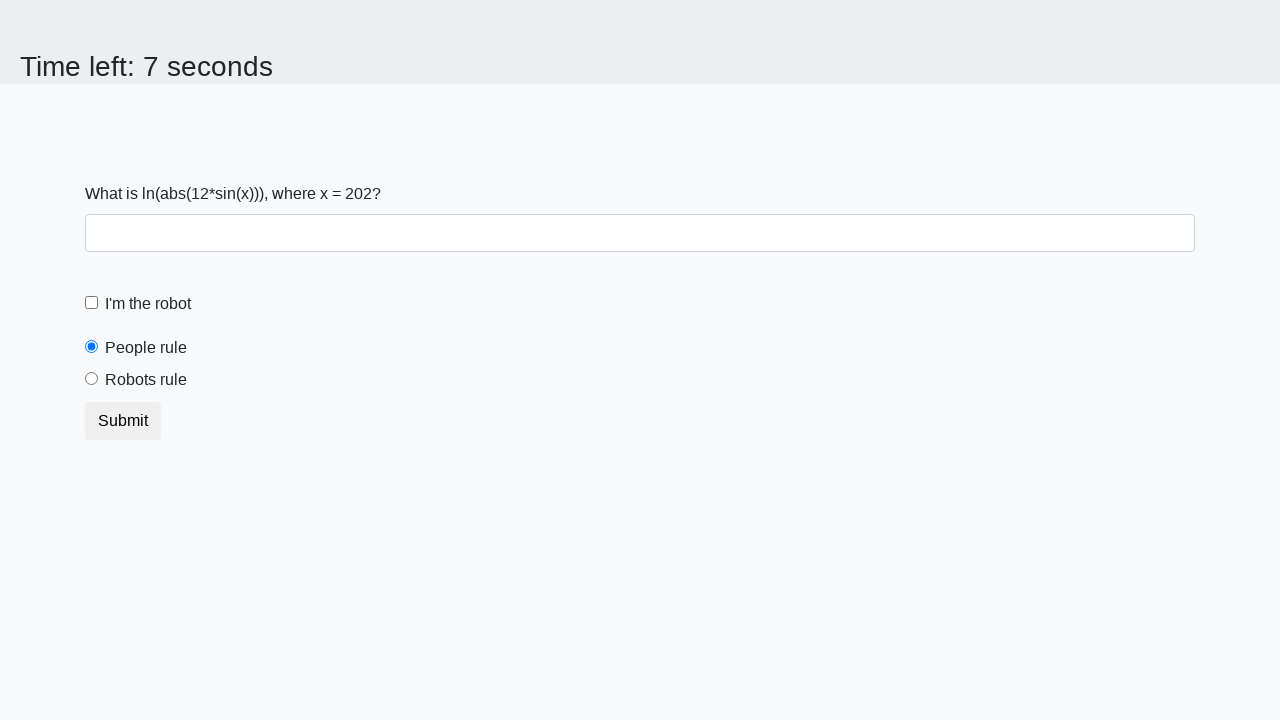